Tests form filling functionality with keyboard interactions, including copying text from one field to another using keyboard shortcuts

Starting URL: https://demoqa.com/text-box

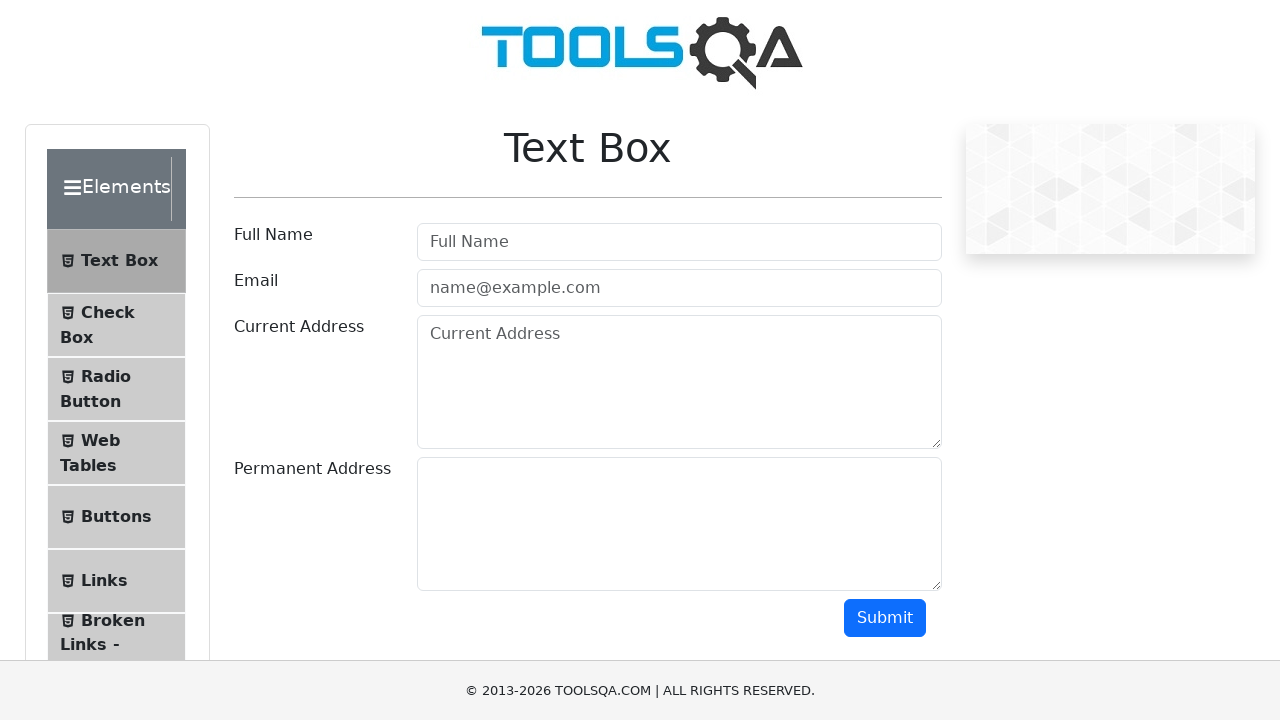

Filled Full Name field with 'Mr.Peter Haynes' on #userName
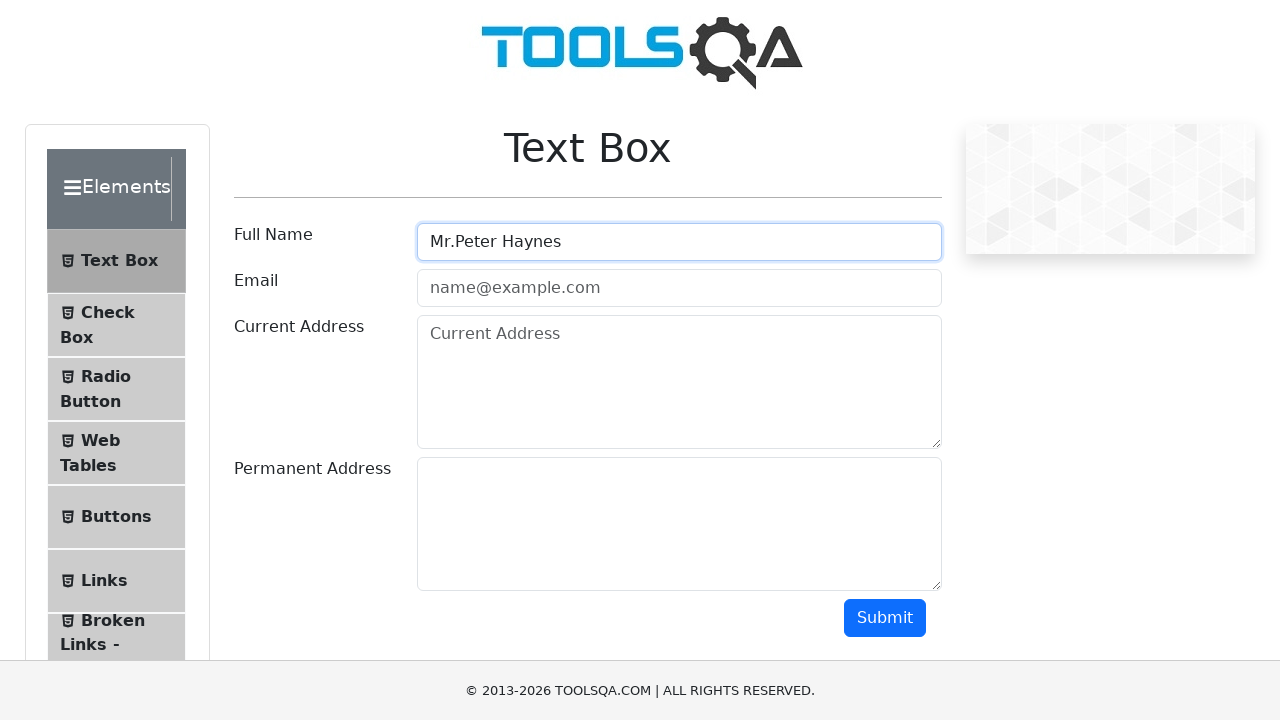

Filled Email field with 'PeterHaynes@toolsqa.com' on #userEmail
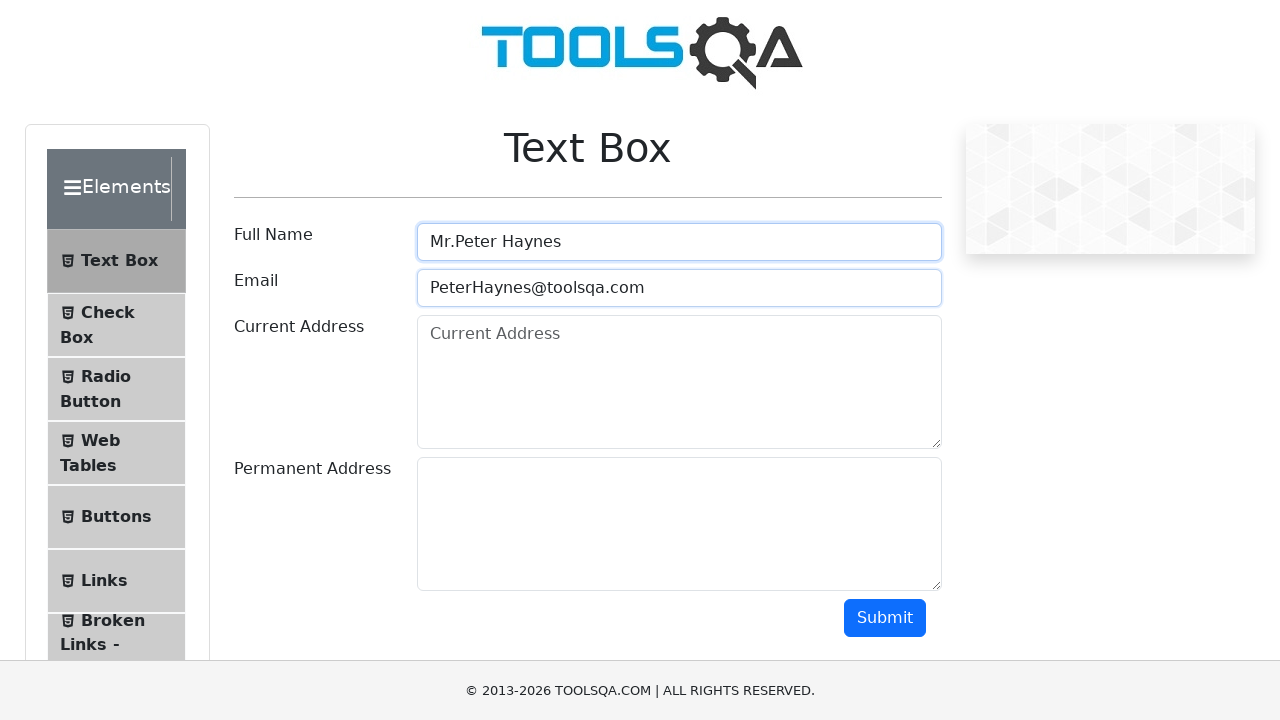

Filled Current Address field with '43 School Lane London EC71 9GO' on #currentAddress
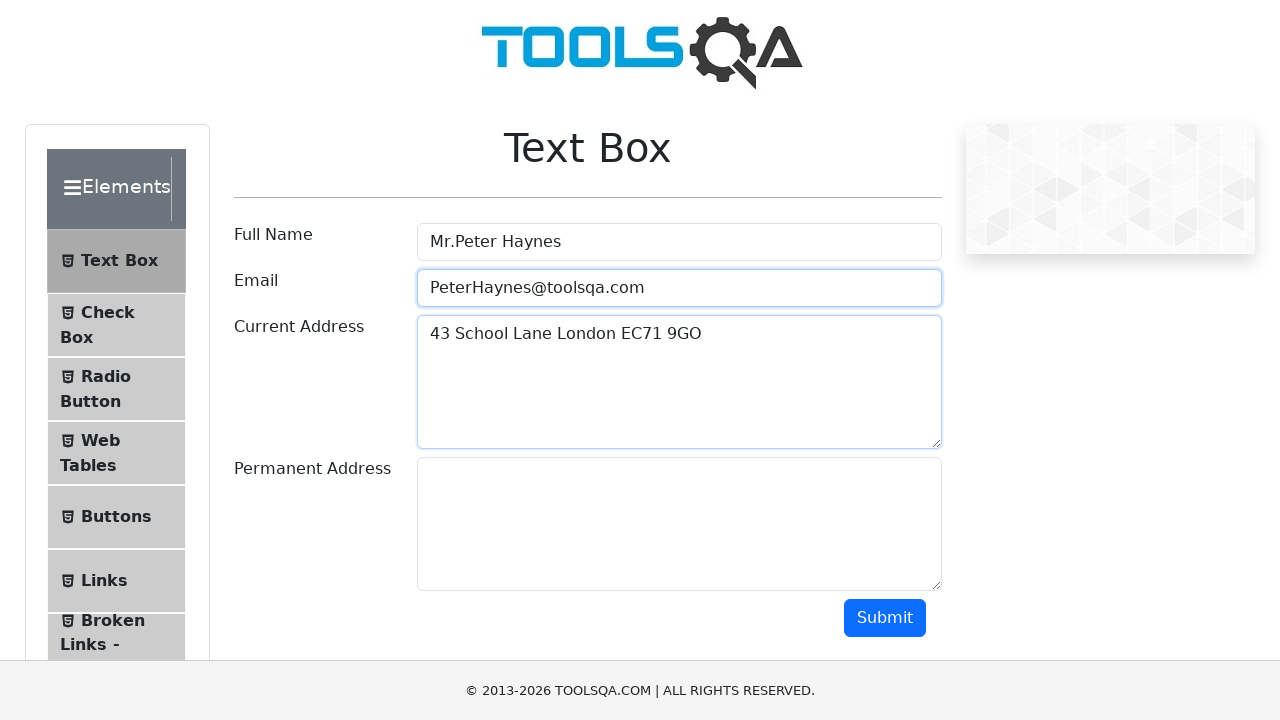

Selected all text in Current Address field using Ctrl+A on #currentAddress
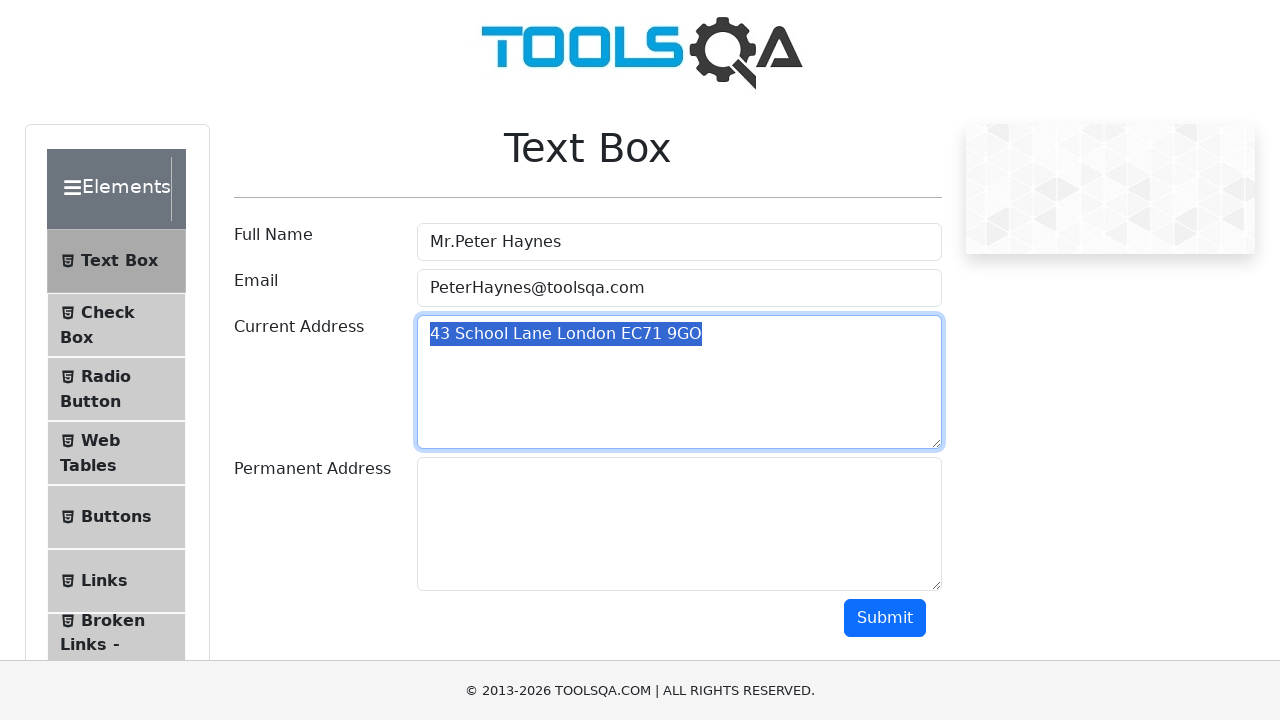

Copied Current Address text using Ctrl+C on #currentAddress
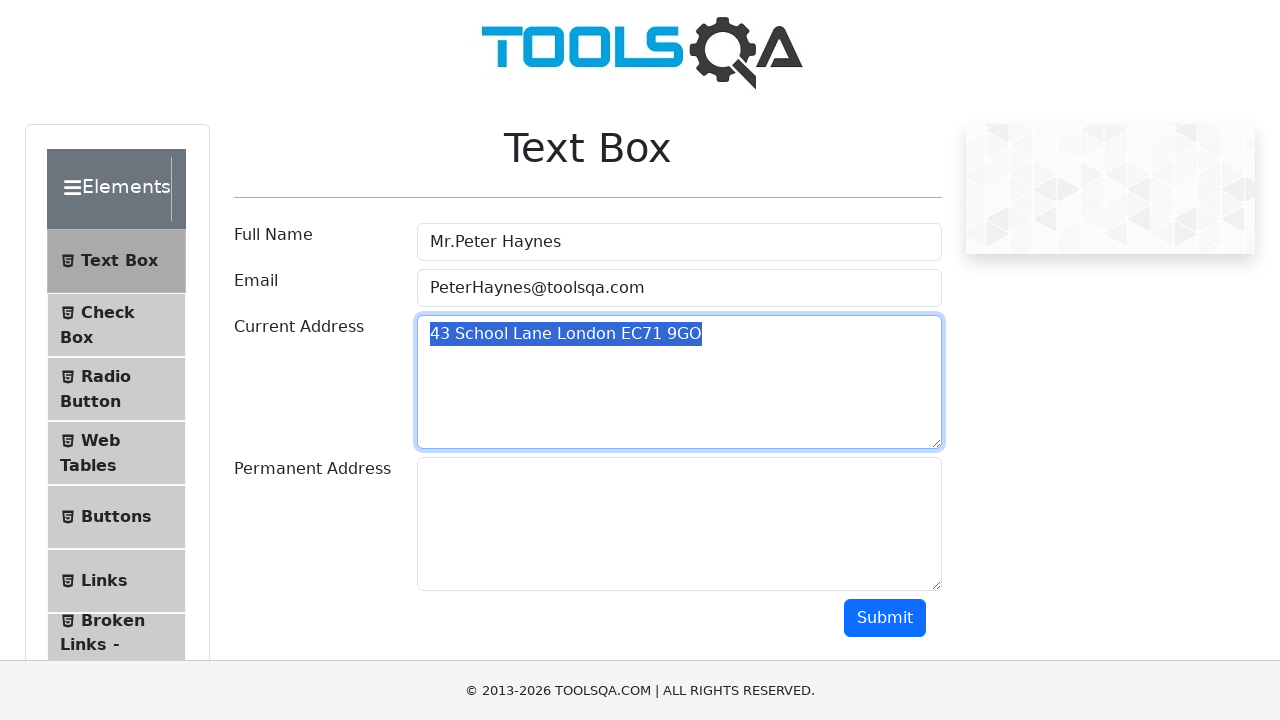

Pressed Tab to switch focus to Permanent Address field
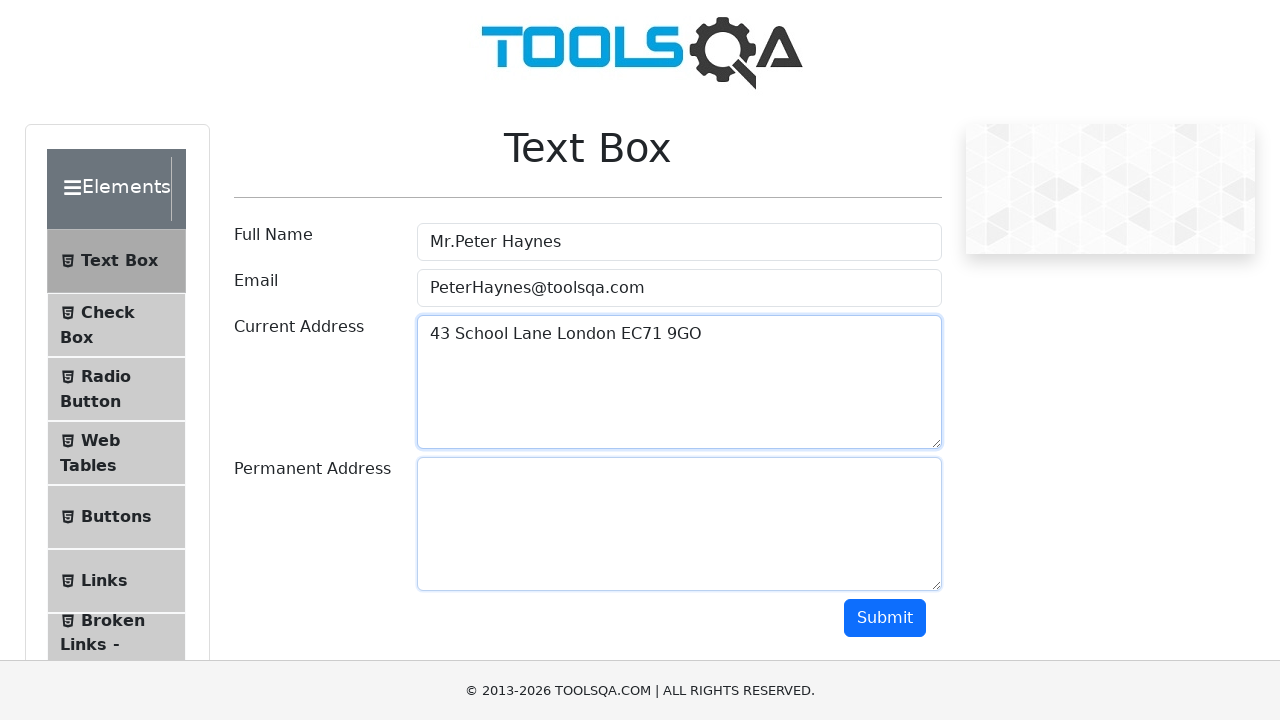

Pasted address into Permanent Address field using Ctrl+V
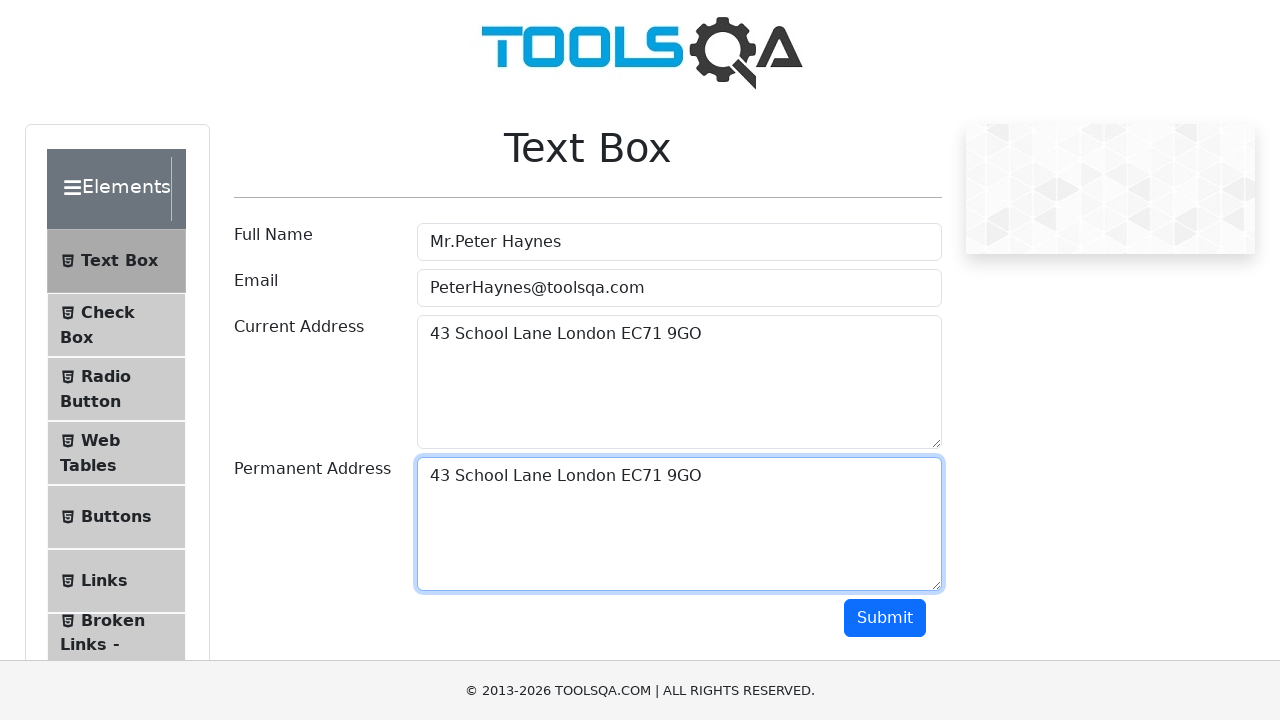

Retrieved value from Current Address field
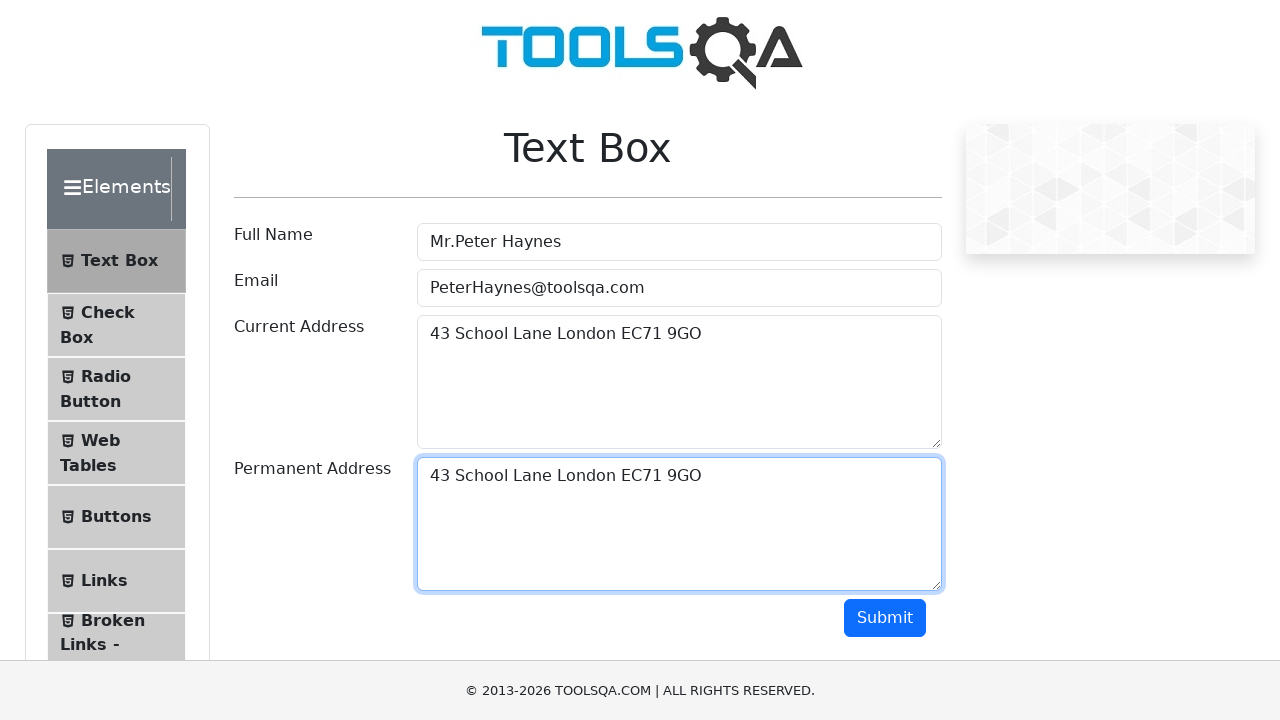

Retrieved value from Permanent Address field
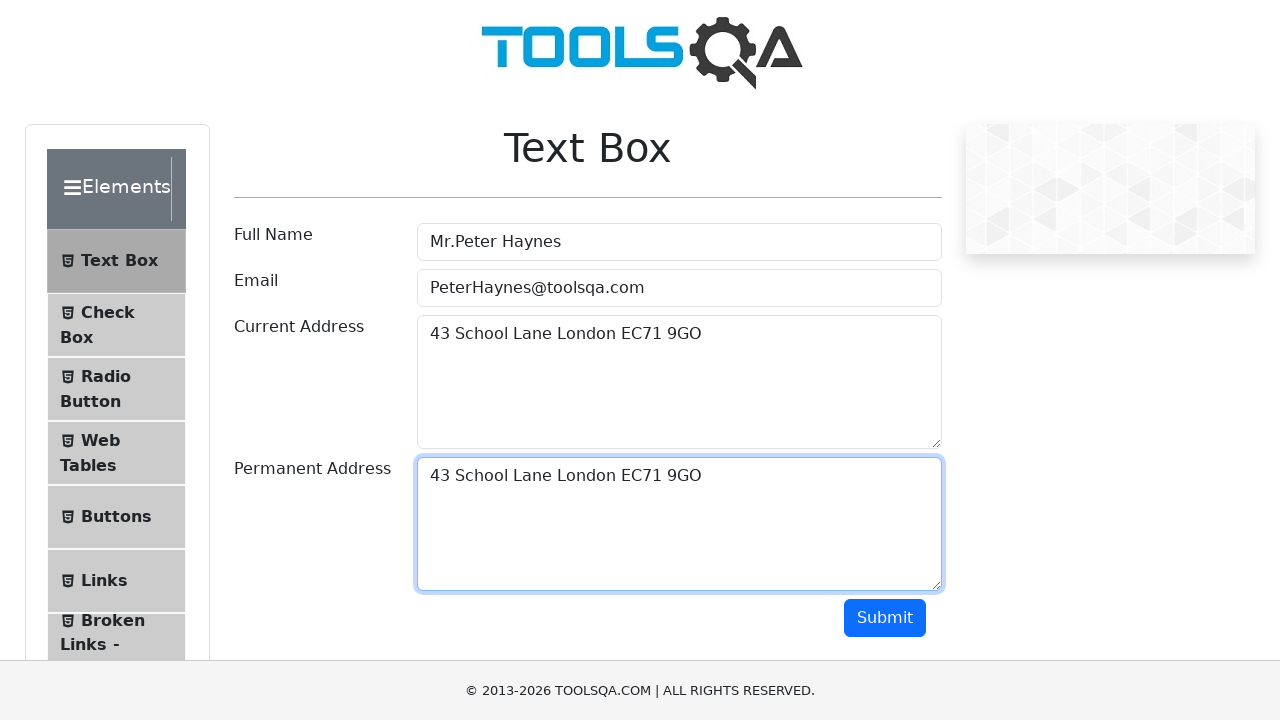

Verified that Current Address and Permanent Address match
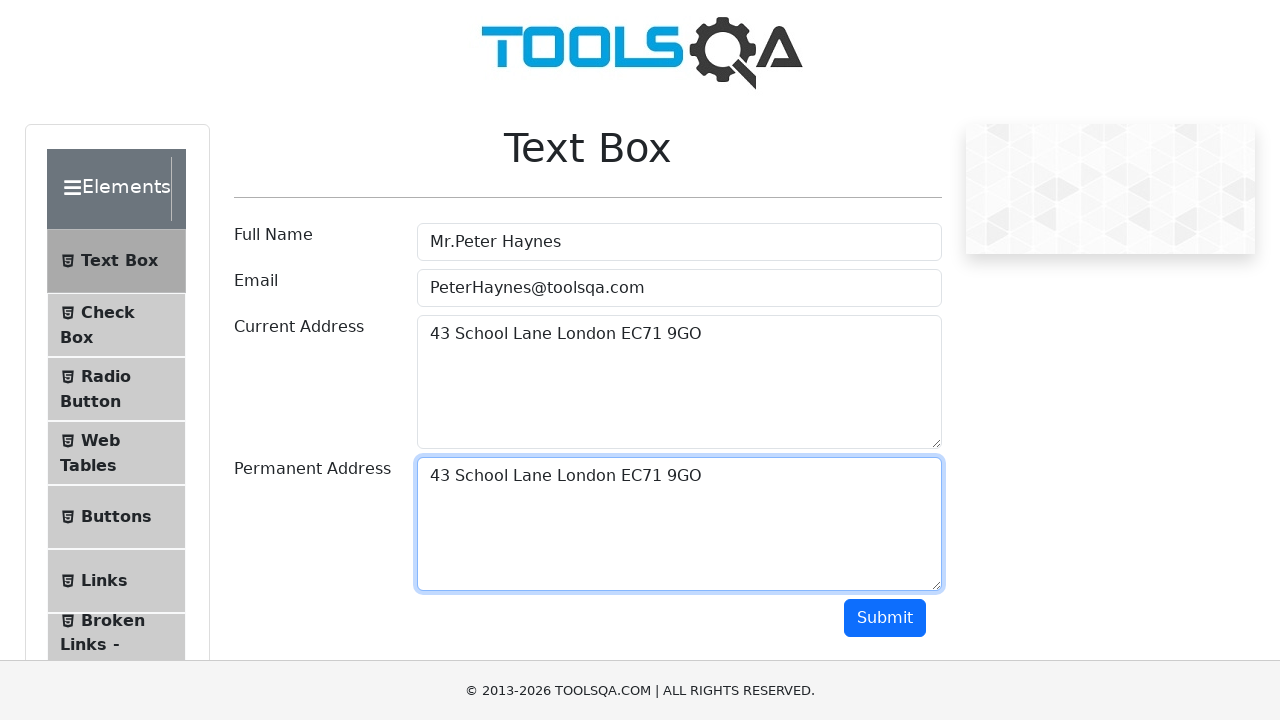

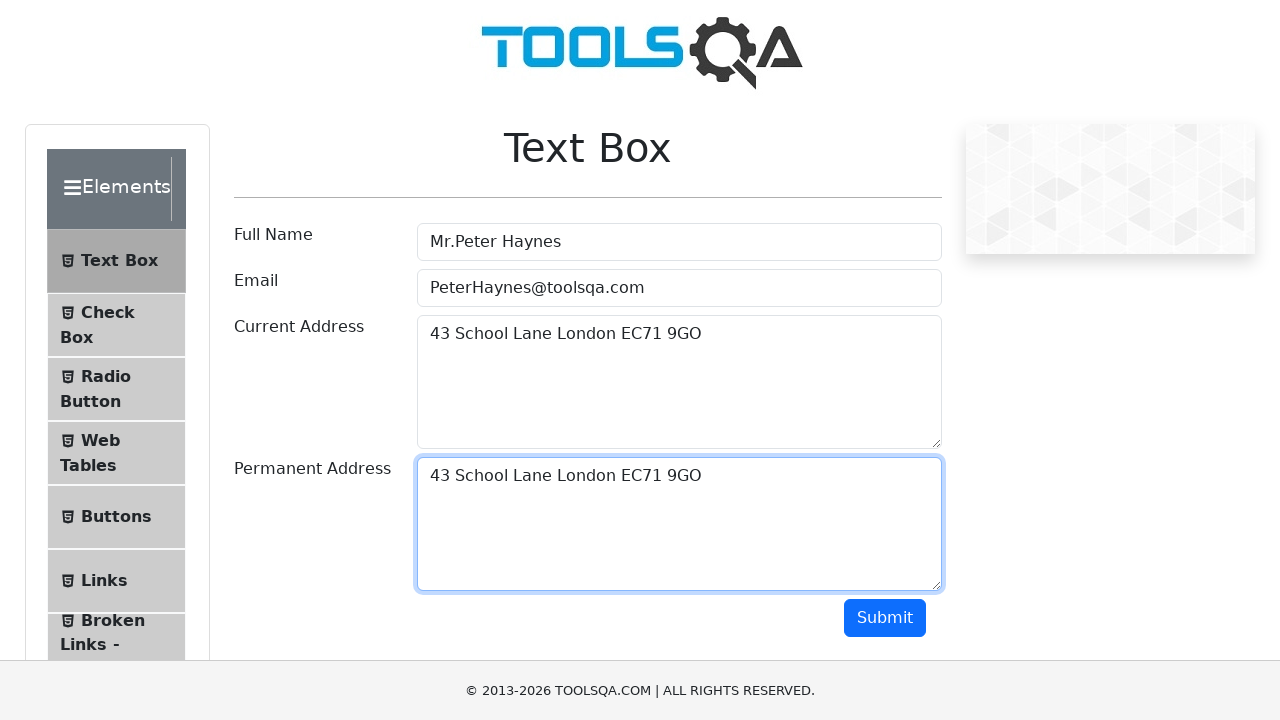